Tests checkbox functionality by checking the first checkbox, unchecking the second, and verifying their states

Starting URL: http://the-internet.herokuapp.com/checkboxes

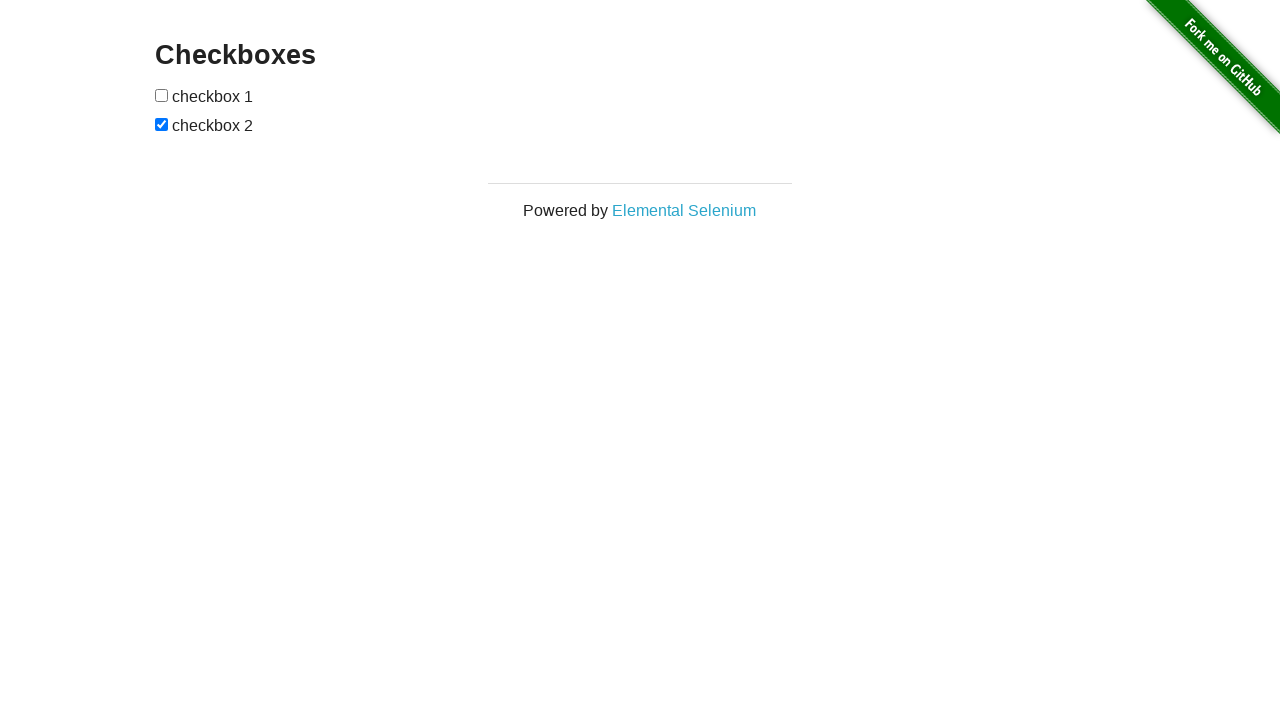

Located checkboxes form element
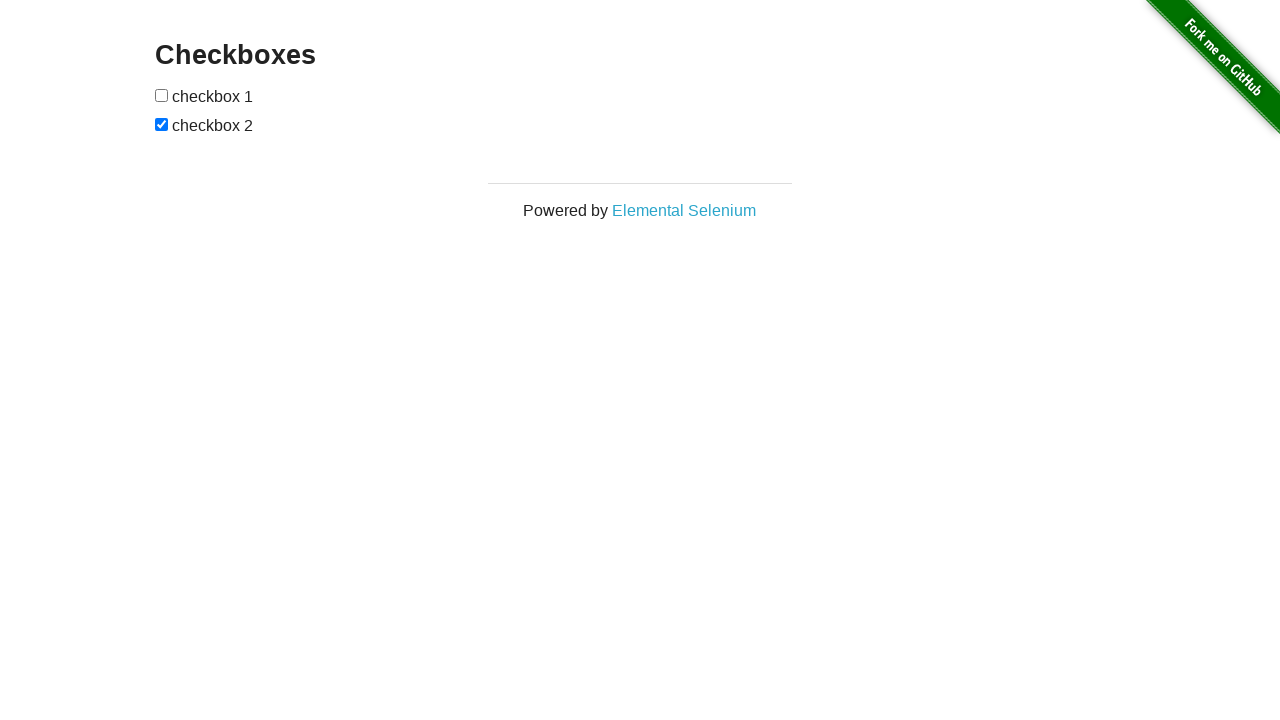

Retrieved first checkbox
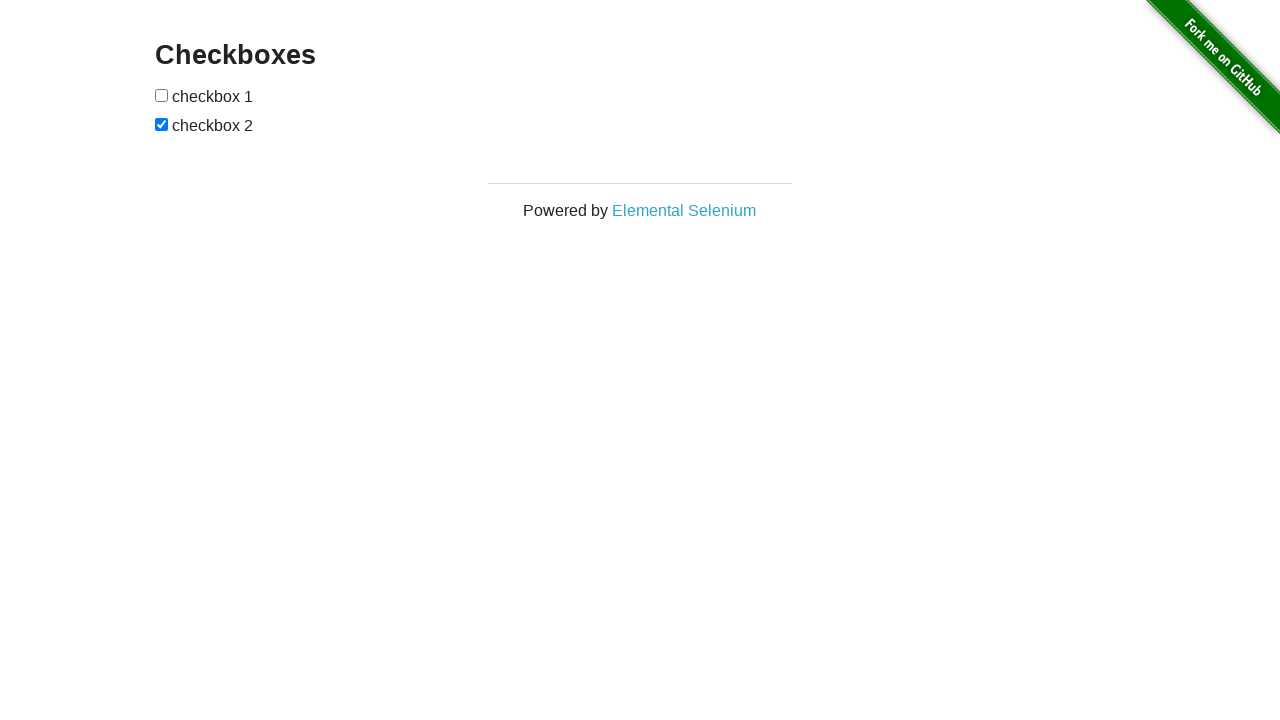

Retrieved second checkbox
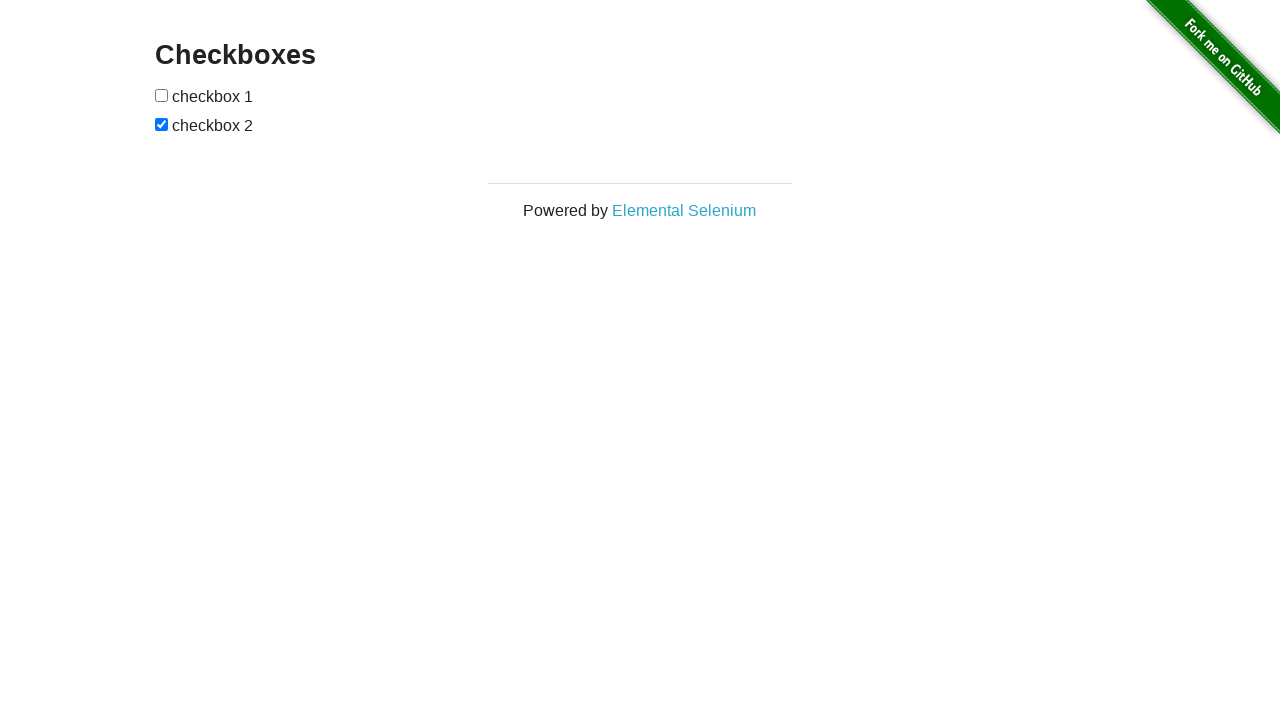

Checked the first checkbox at (162, 95) on #checkboxes input >> nth=0
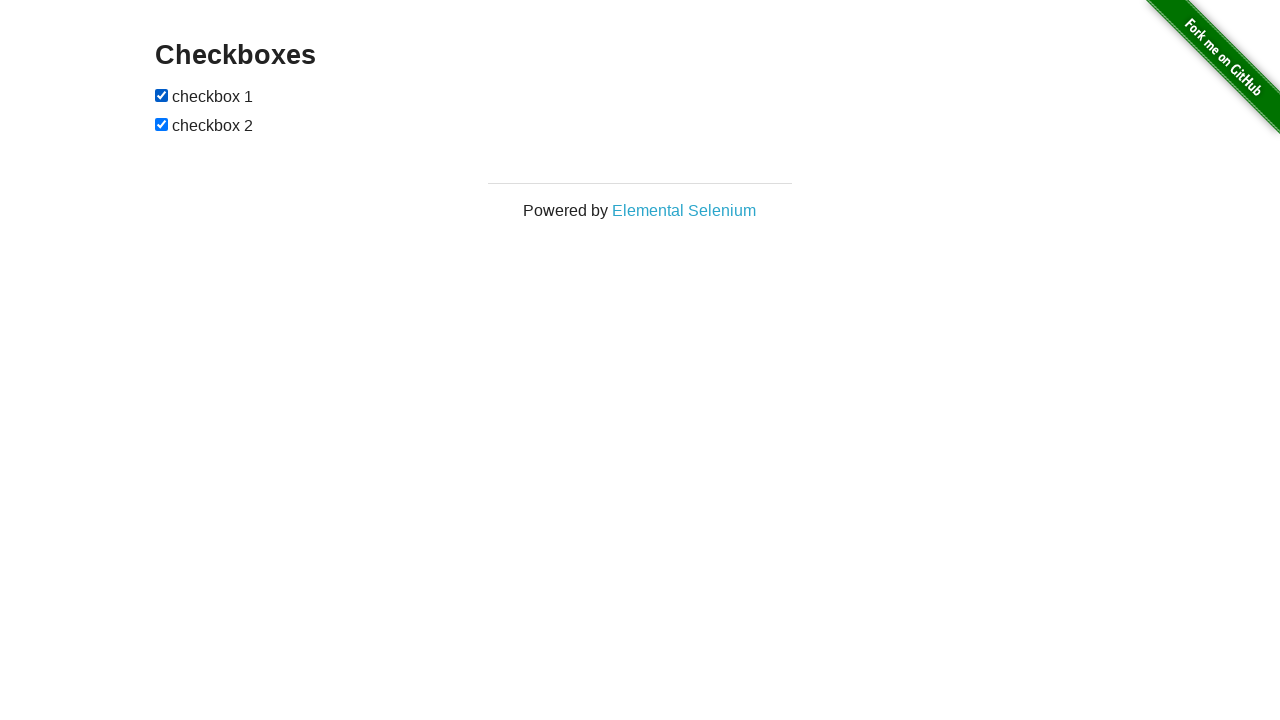

Unchecked the second checkbox at (162, 124) on #checkboxes input >> nth=1
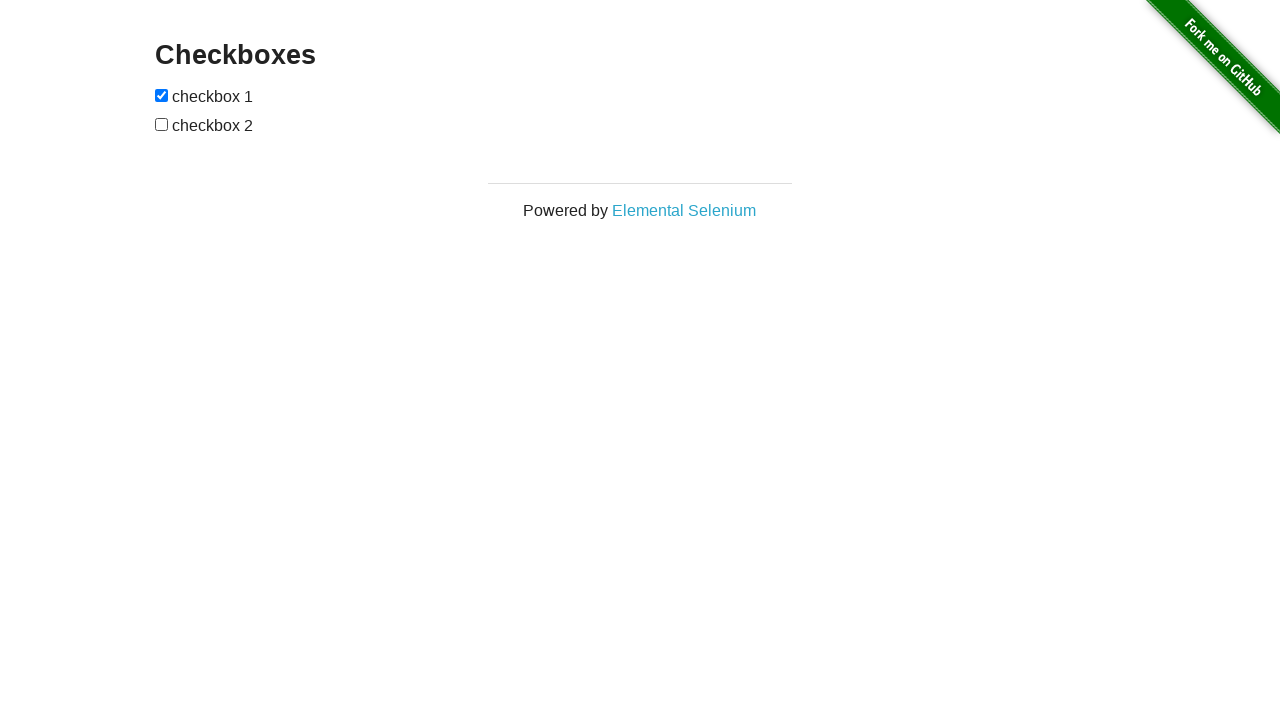

Verified first checkbox is checked
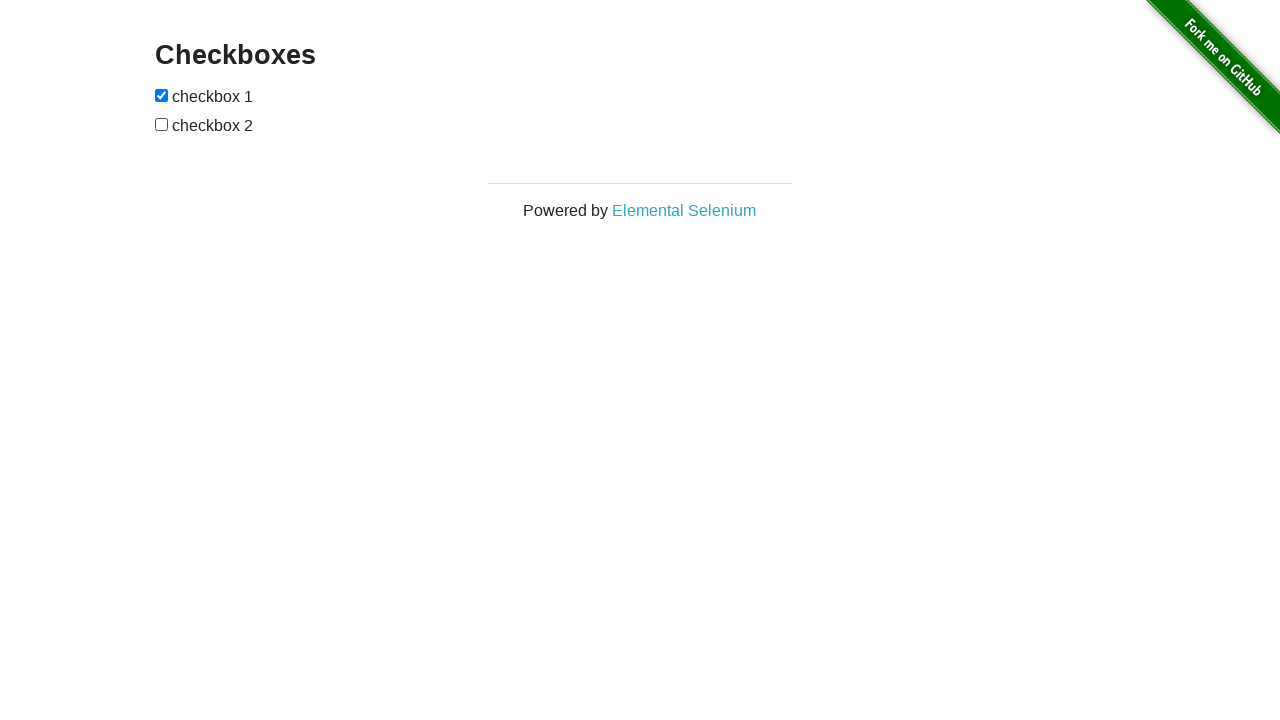

Verified second checkbox is unchecked
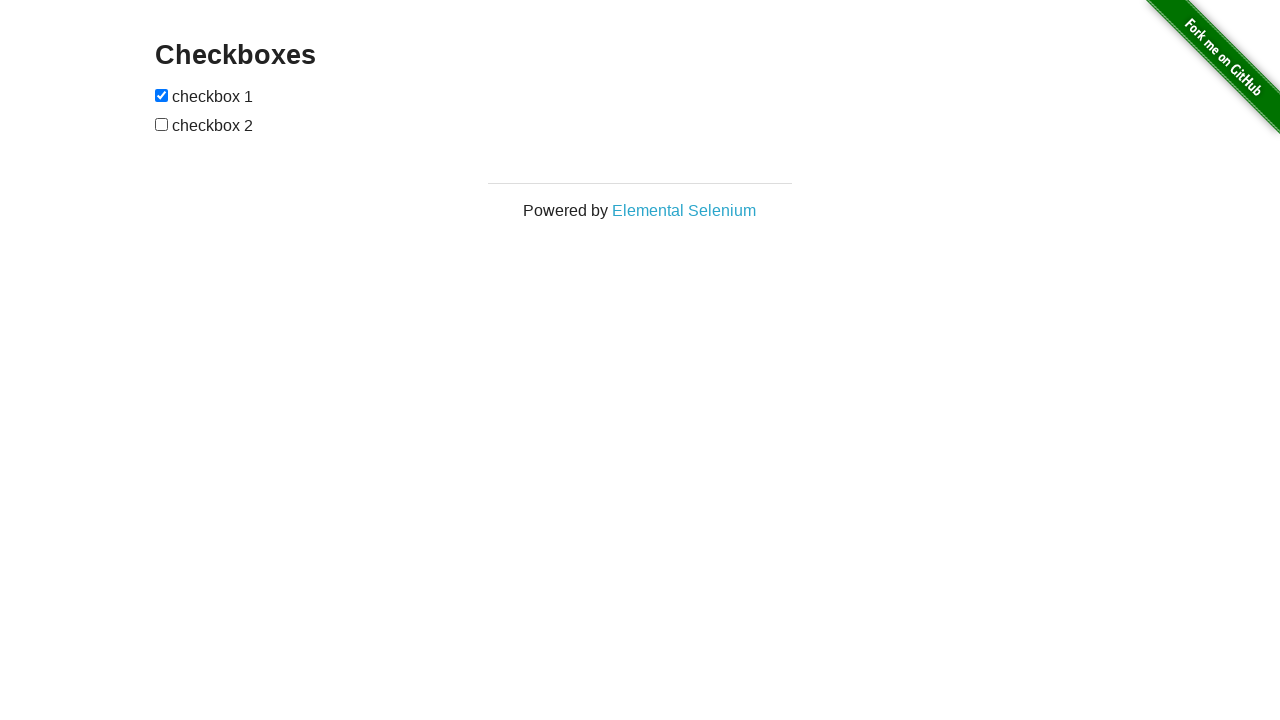

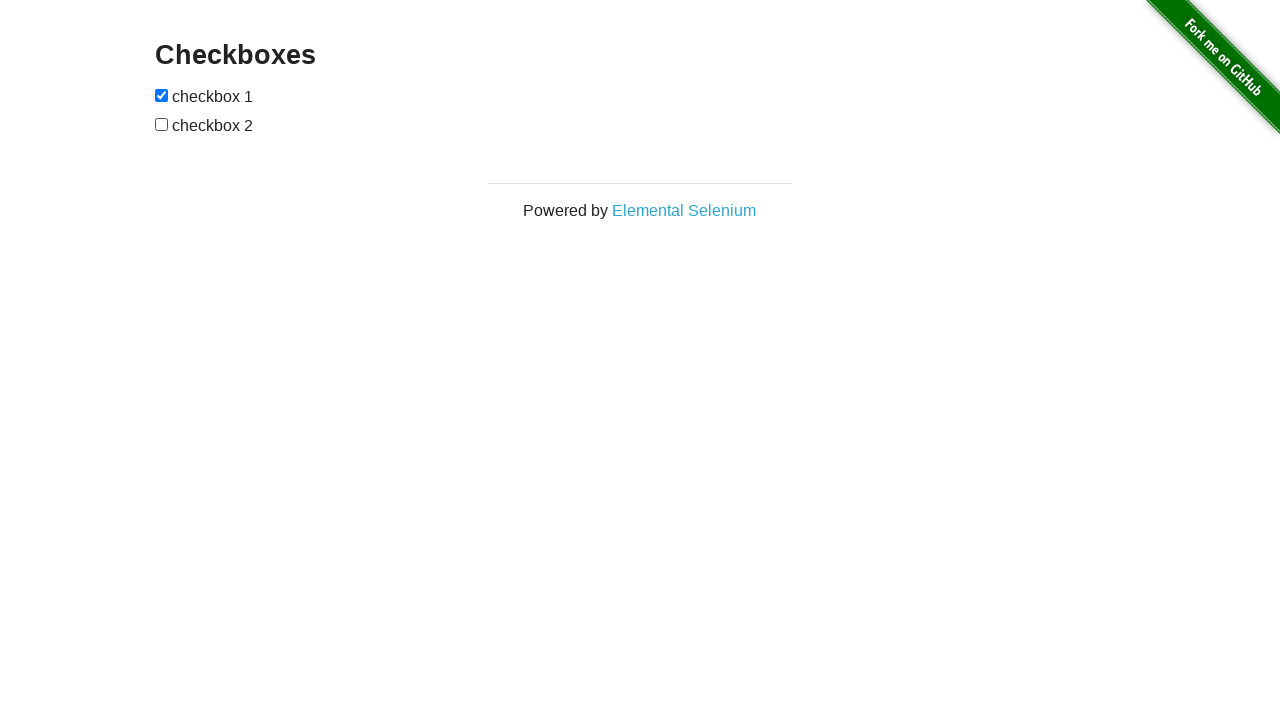